Scrolls down to the "Powered by CYDEO" element at the bottom of the page using Actions moveToElement method

Starting URL: https://practice.cydeo.com/

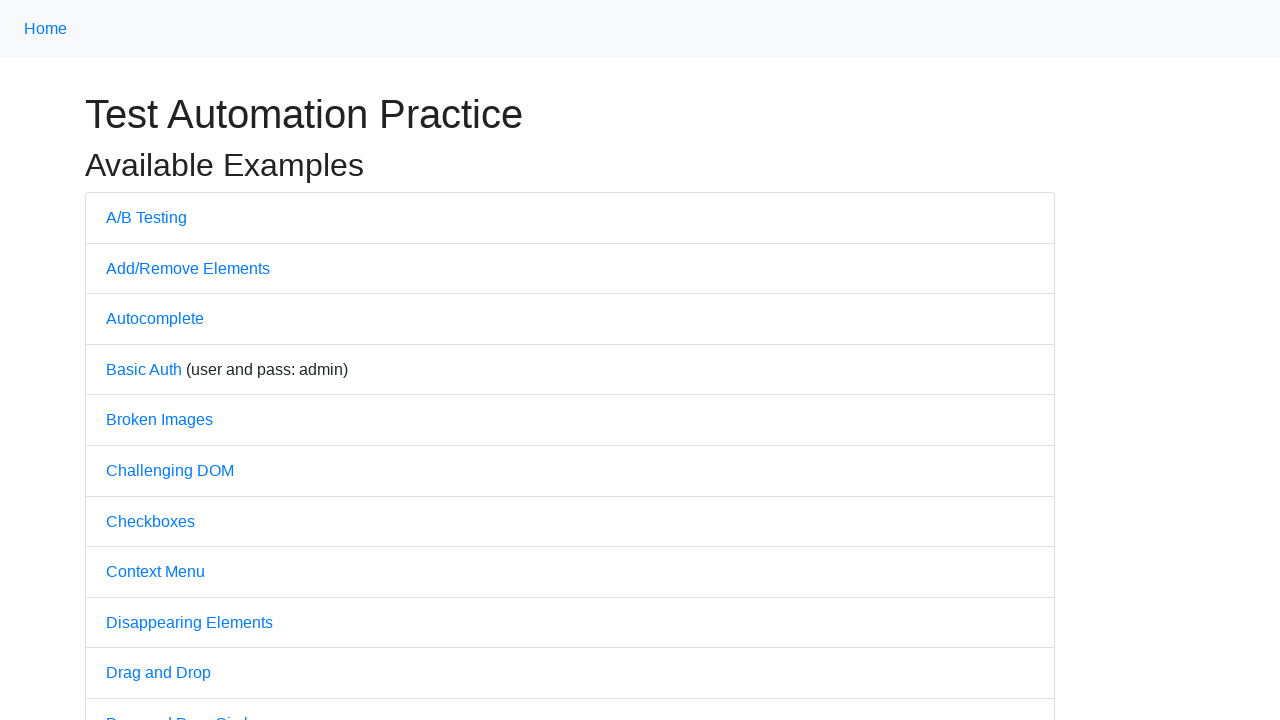

Located 'Powered by CYDEO' element using XPath
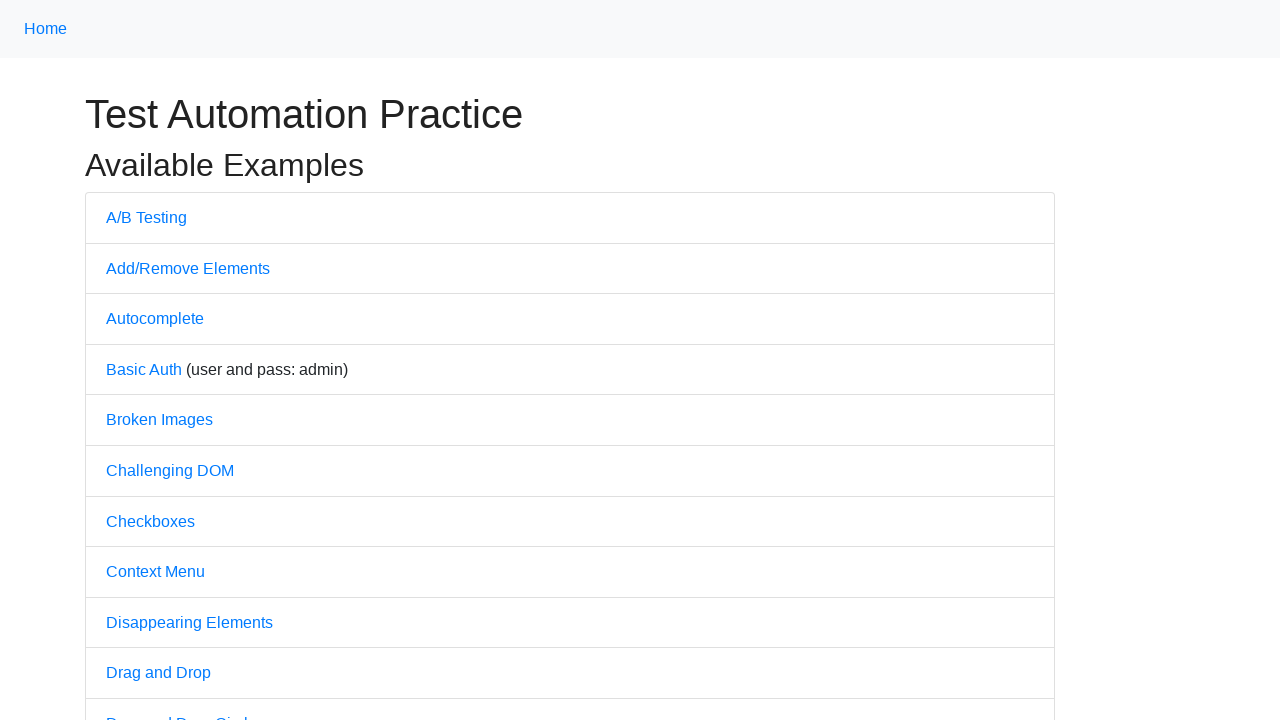

Scrolled down to 'Powered by CYDEO' element at bottom of page
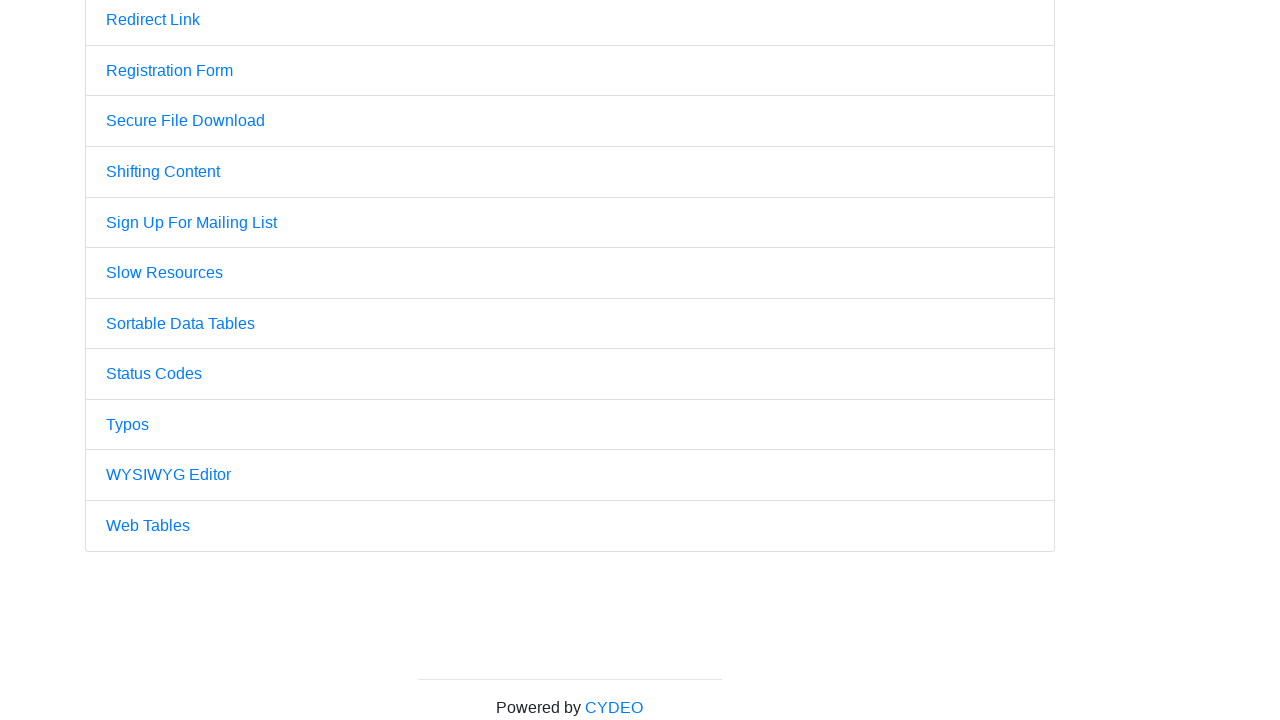

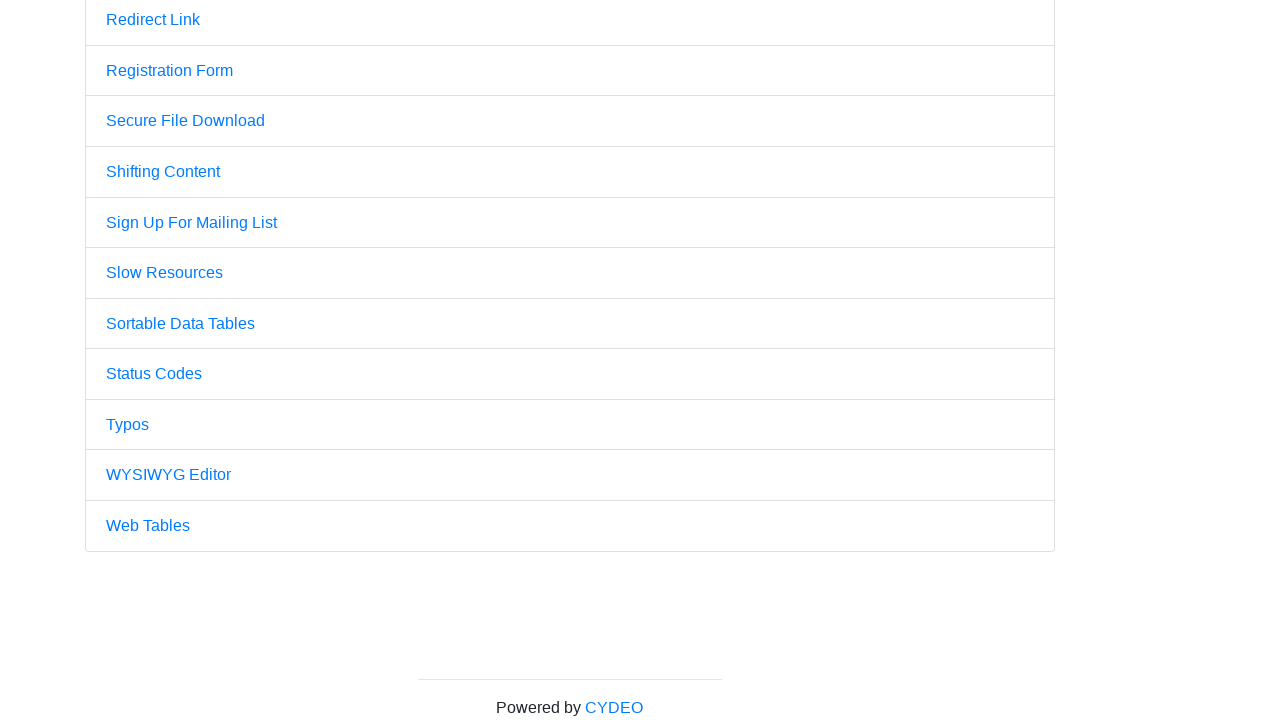